Tests radio button list by selecting India option and verifying success message

Starting URL: https://softwaretestingpro.github.io/Automation/Beginner/B-1.07-RadioList.html

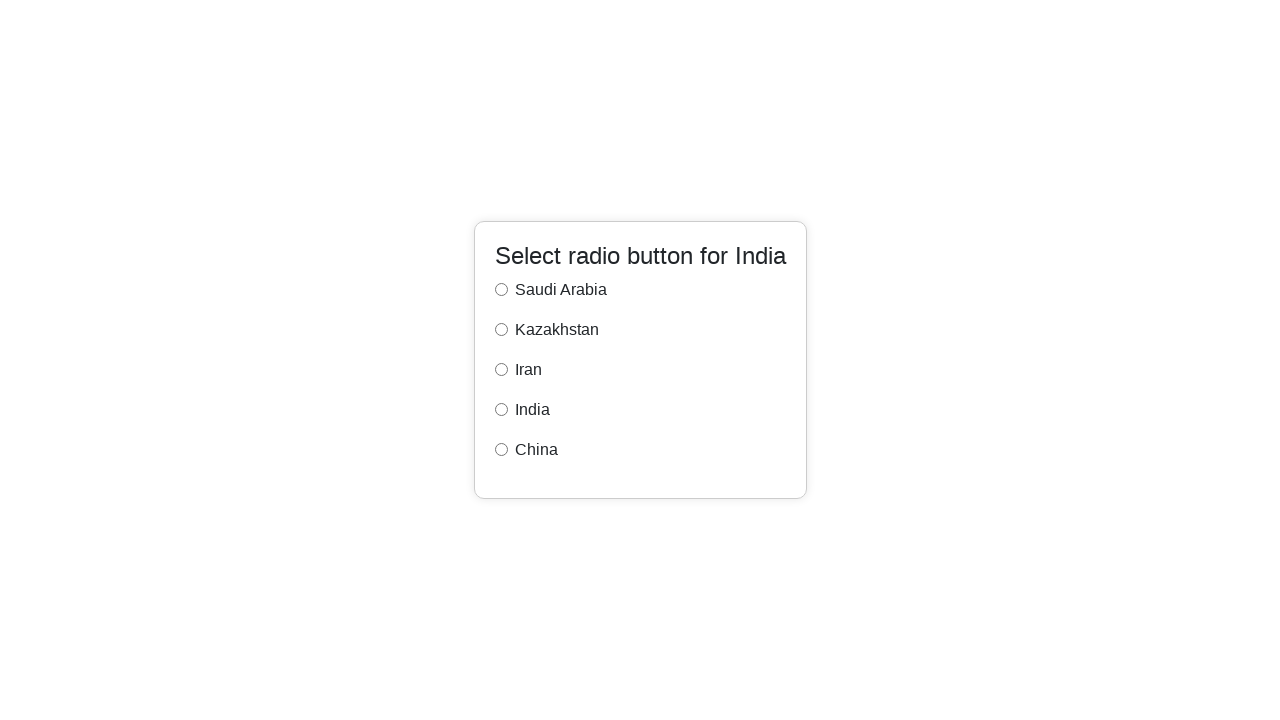

Clicked radio button for India option at (501, 410) on xpath=//label[text()='India']//preceding-sibling::input
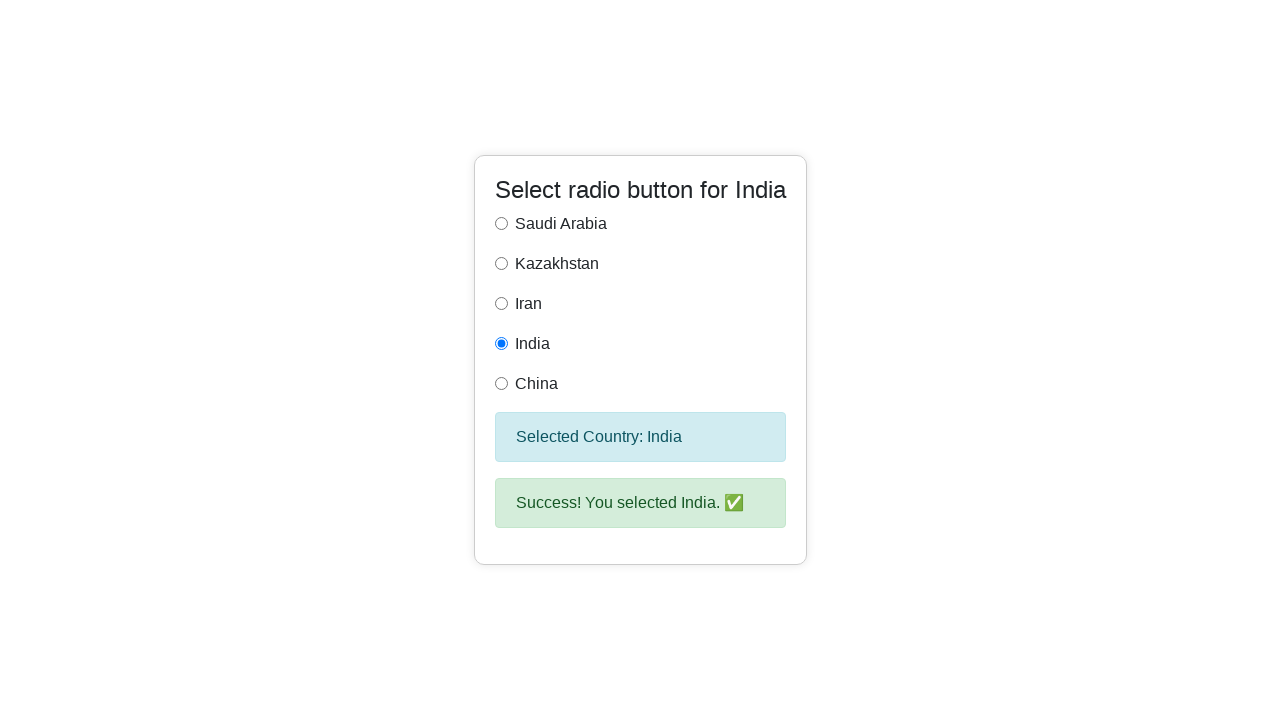

Success message appeared after selecting India
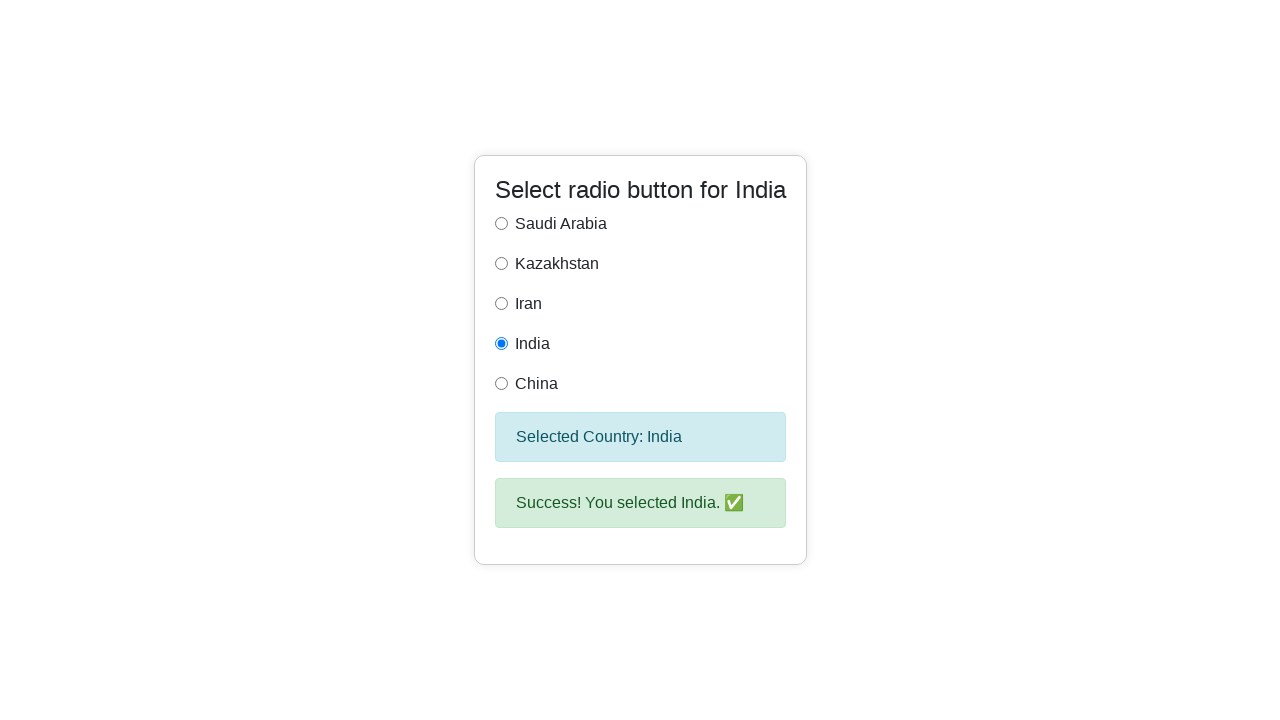

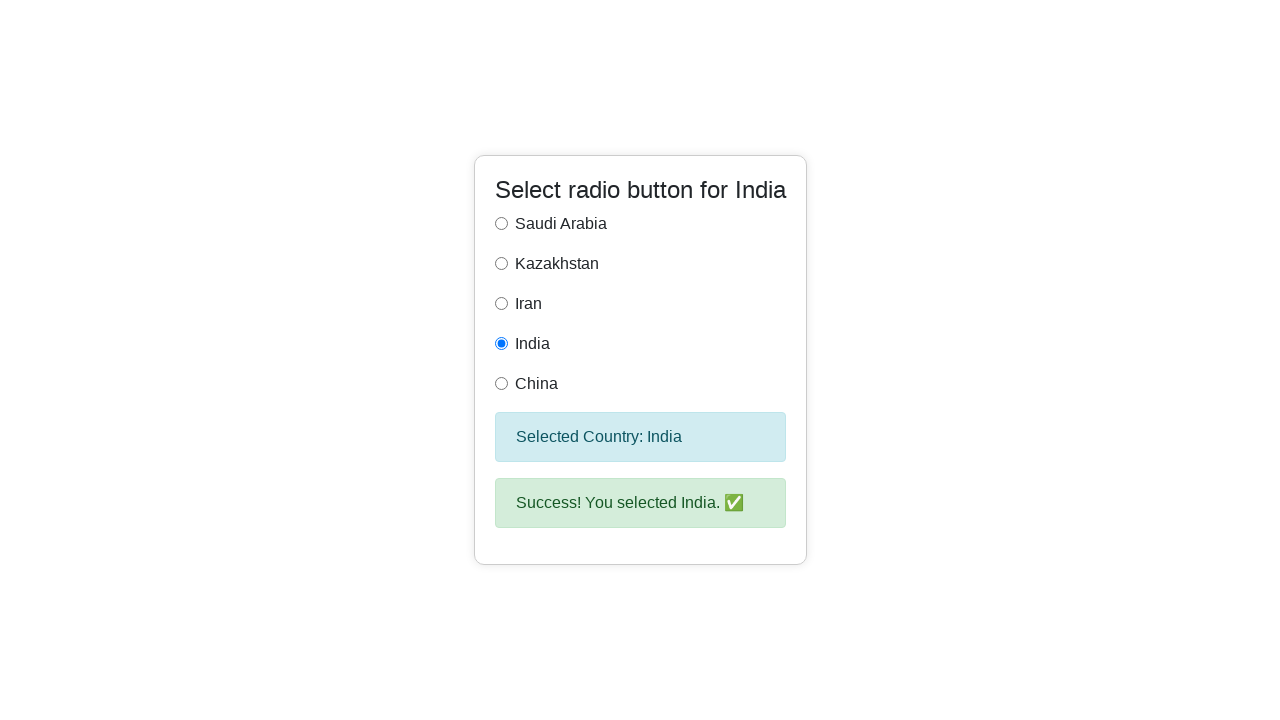